Performs a double-click on a button and verifies the double-click message appears

Starting URL: https://demoqa.com/buttons

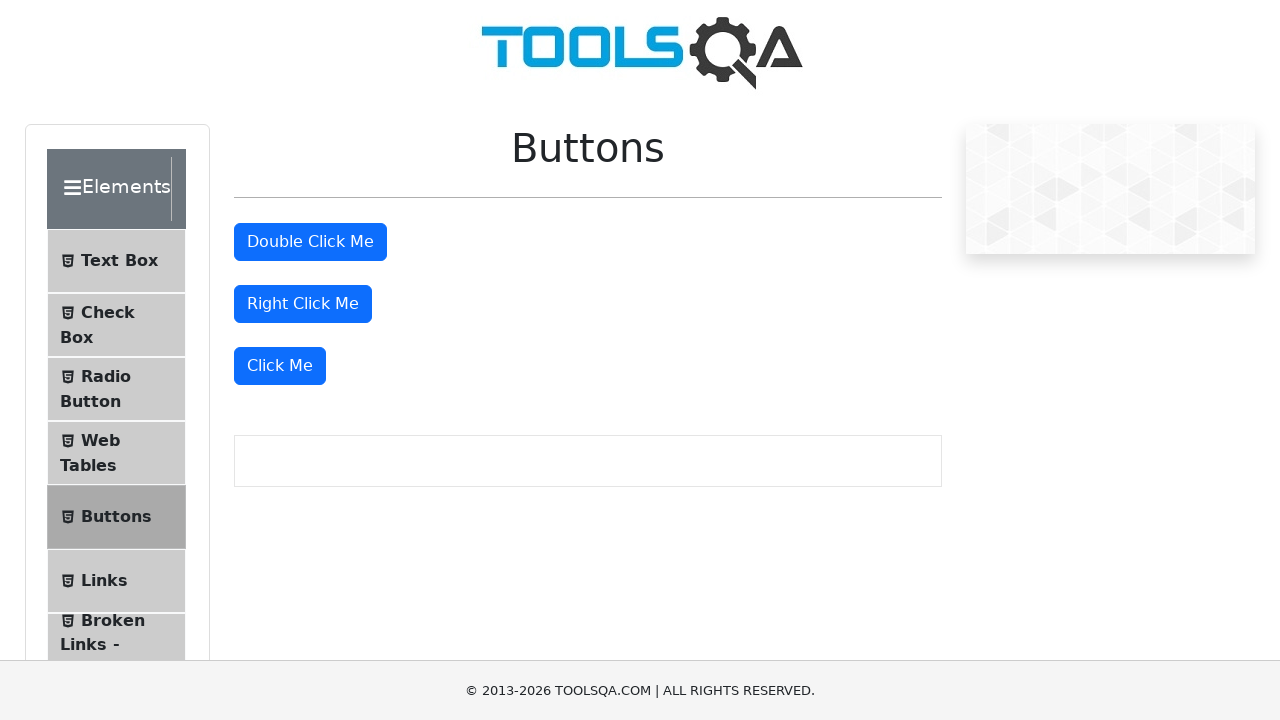

Double-clicked the double-click button at (310, 242) on #doubleClickBtn
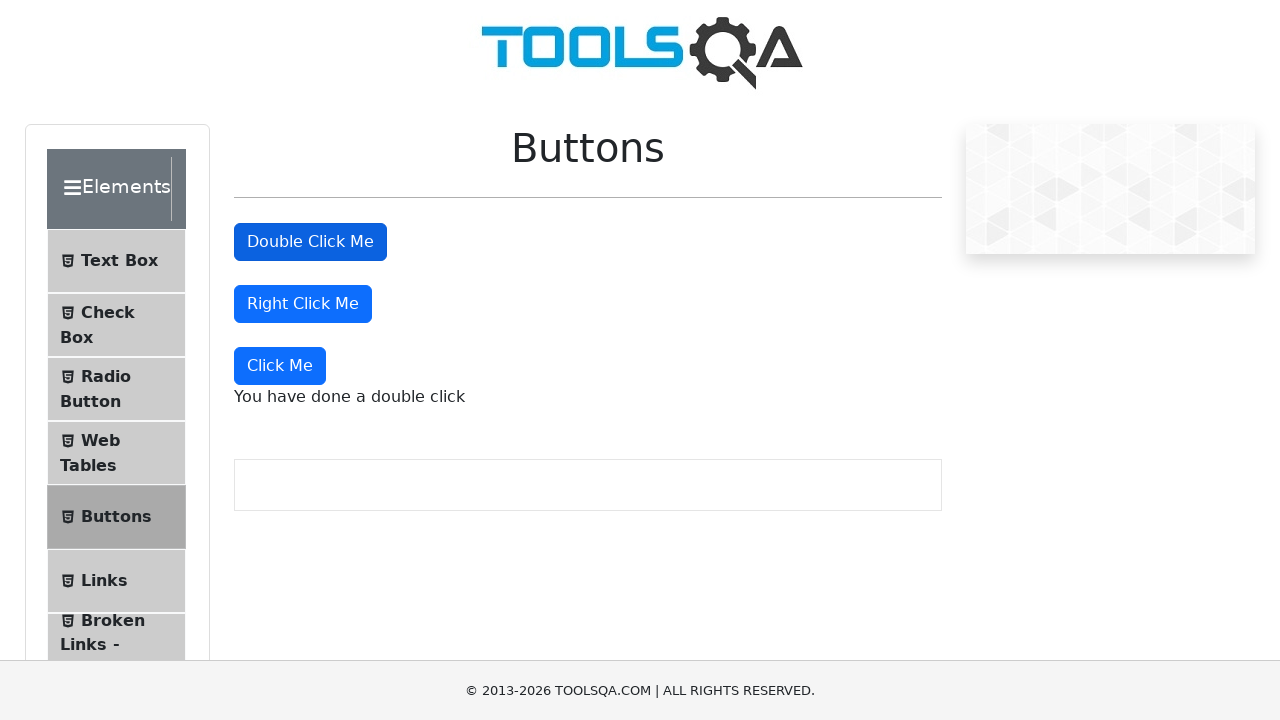

Double-click message appeared and is visible
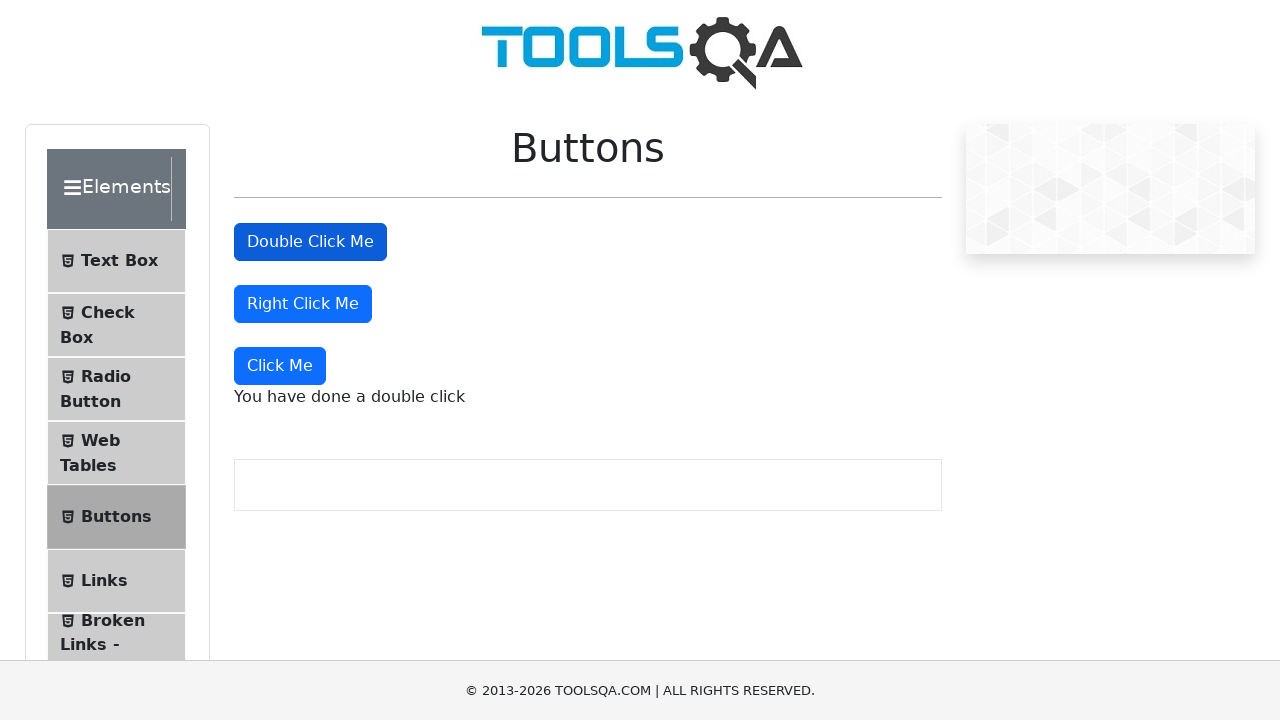

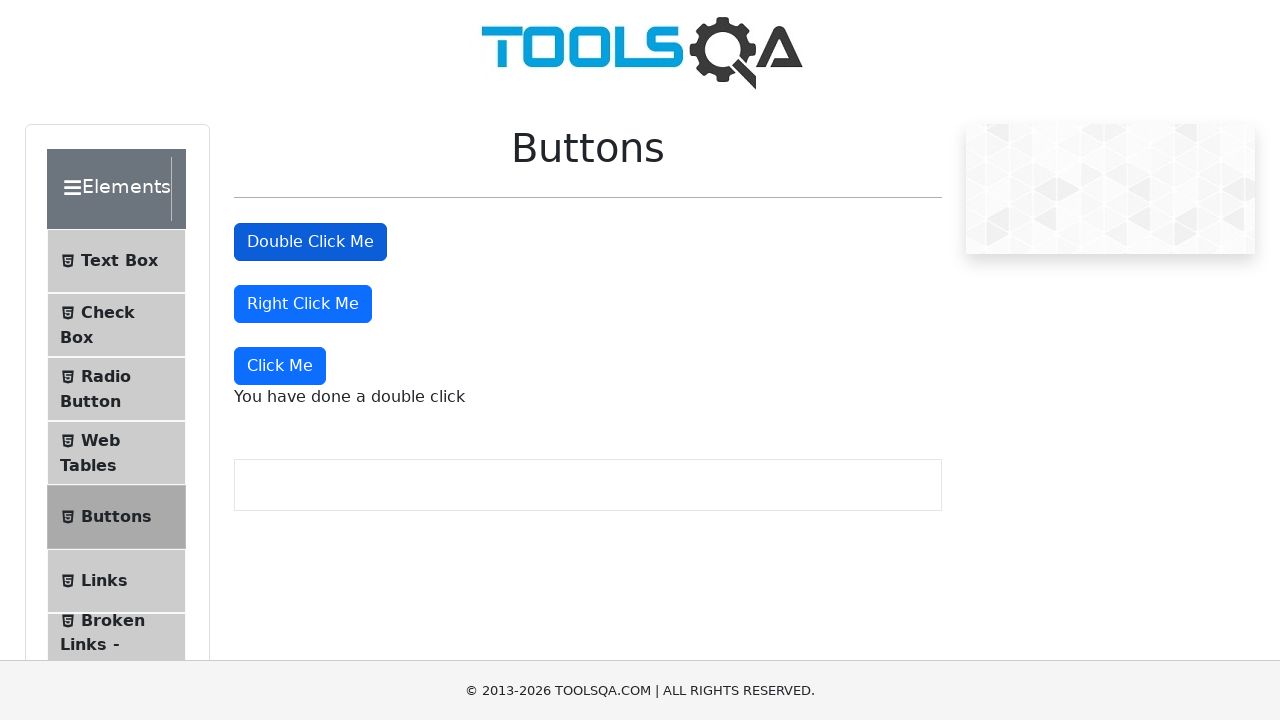